Automates YouTube search by entering a search query and submitting it

Starting URL: https://www.youtube.com/

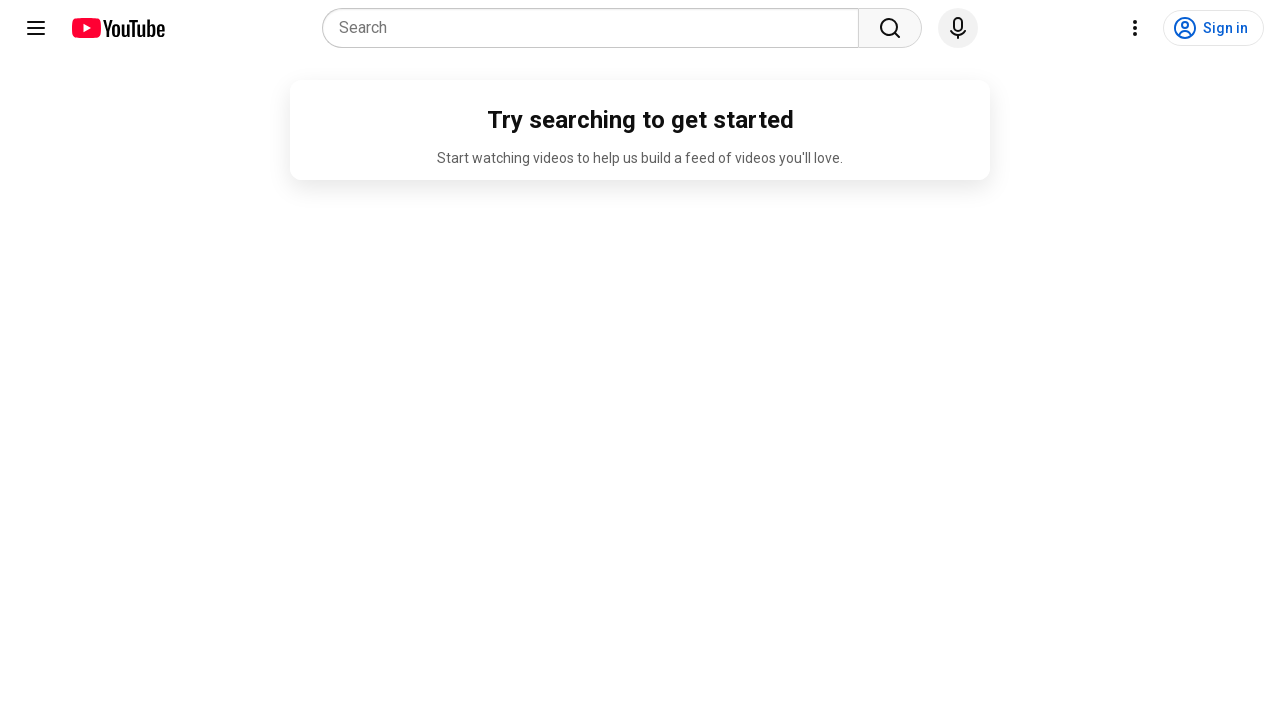

YouTube search input field is available
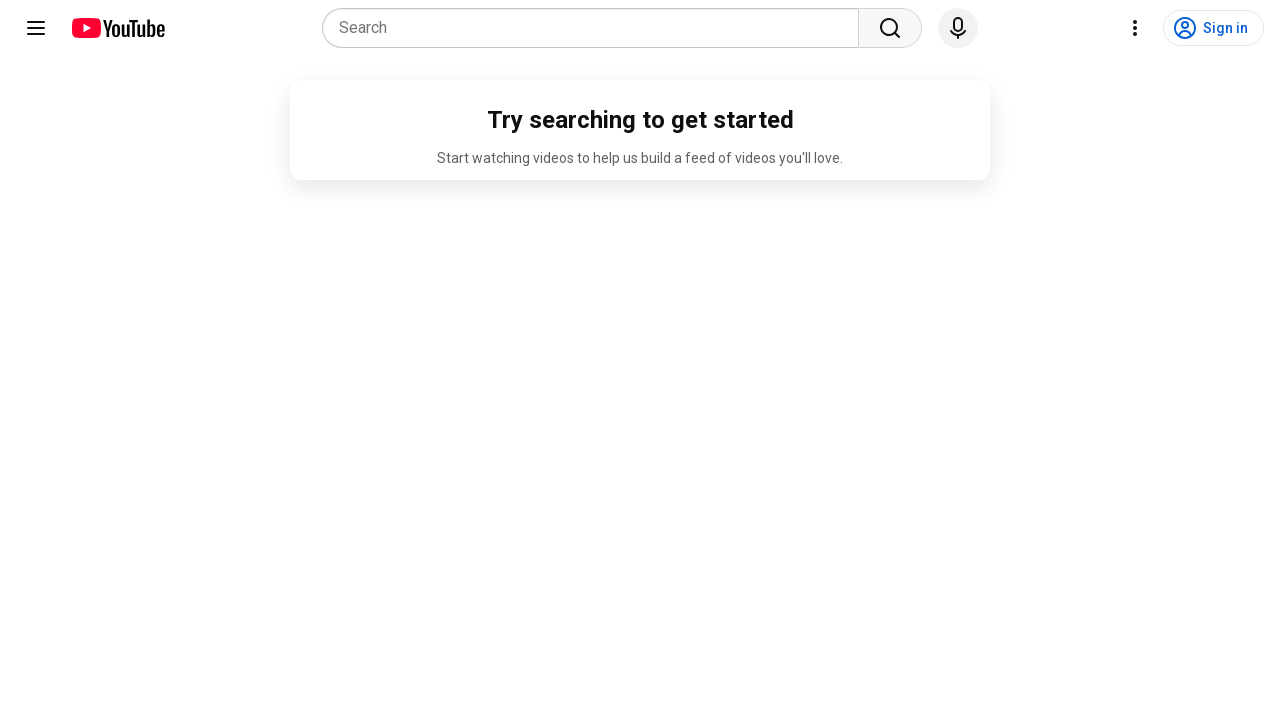

Filled search field with 'we bare bears' on input[name="search_query"]
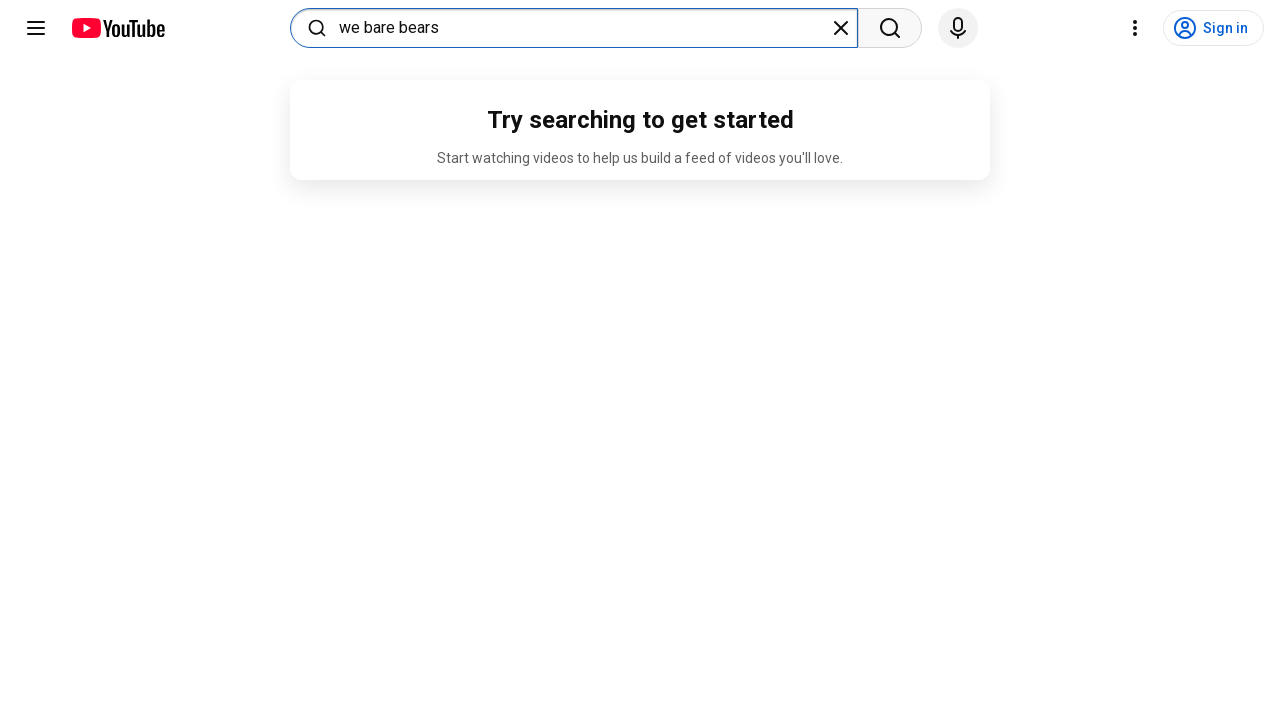

Pressed Enter to submit YouTube search query on input[name="search_query"]
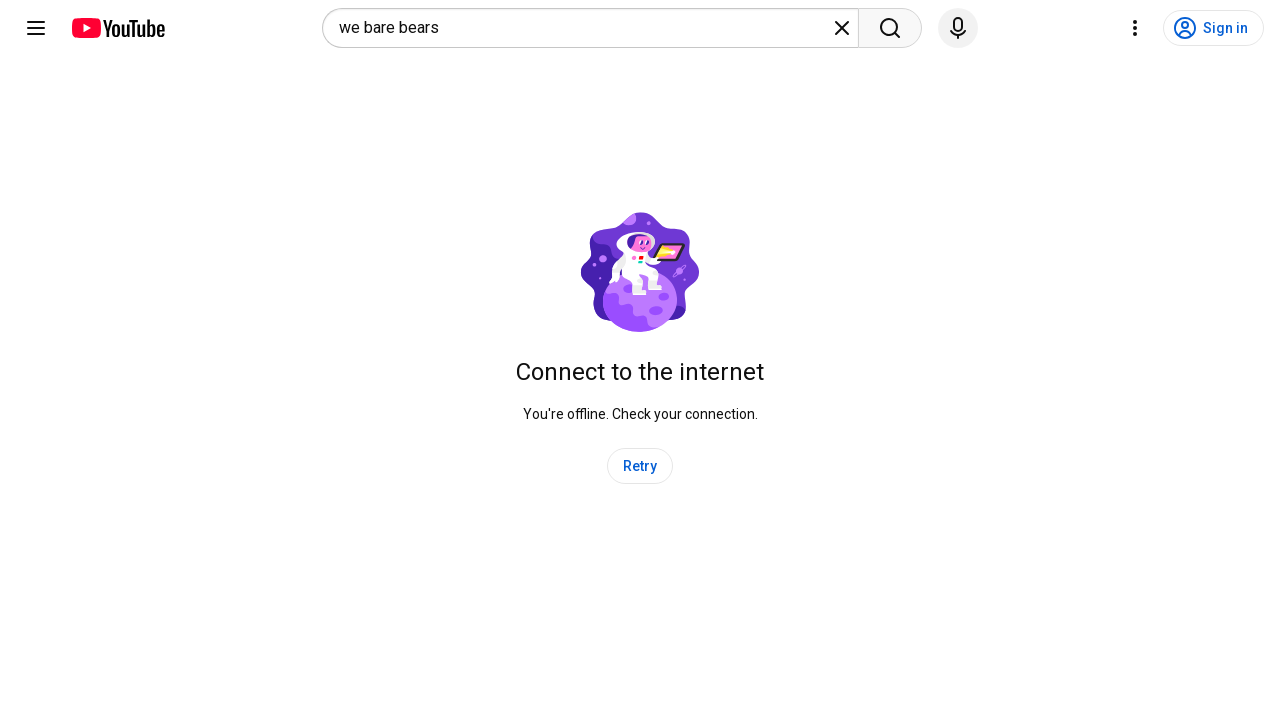

YouTube search results page fully loaded
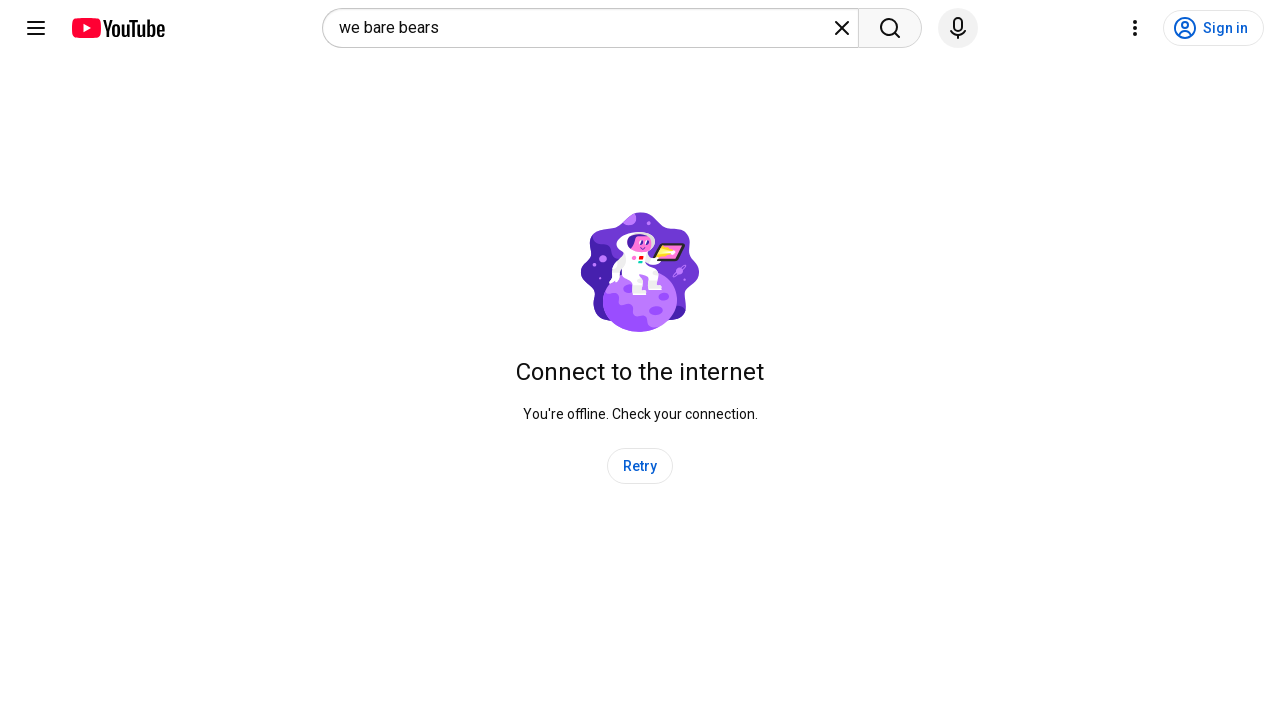

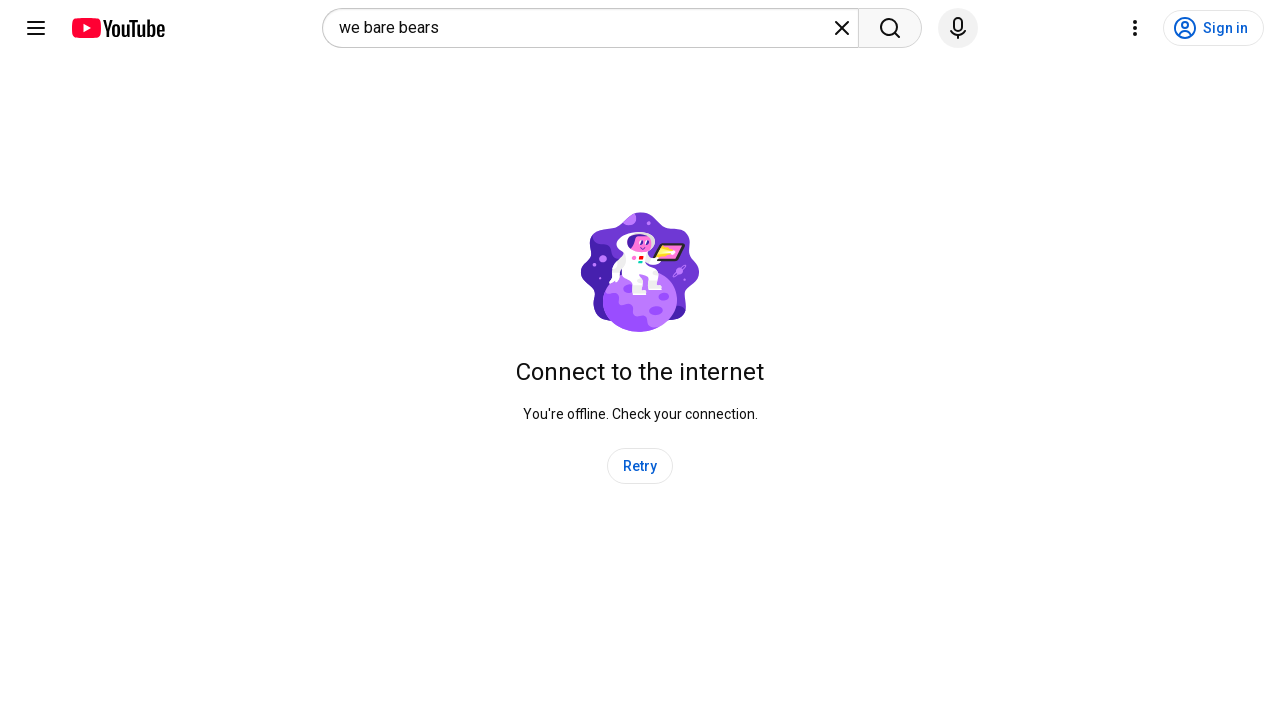